Tests the calculator by clicking individual digit buttons to enter a number (128). The script iterates through each digit of the number and clicks the corresponding calculator button.

Starting URL: https://www.calculator.net

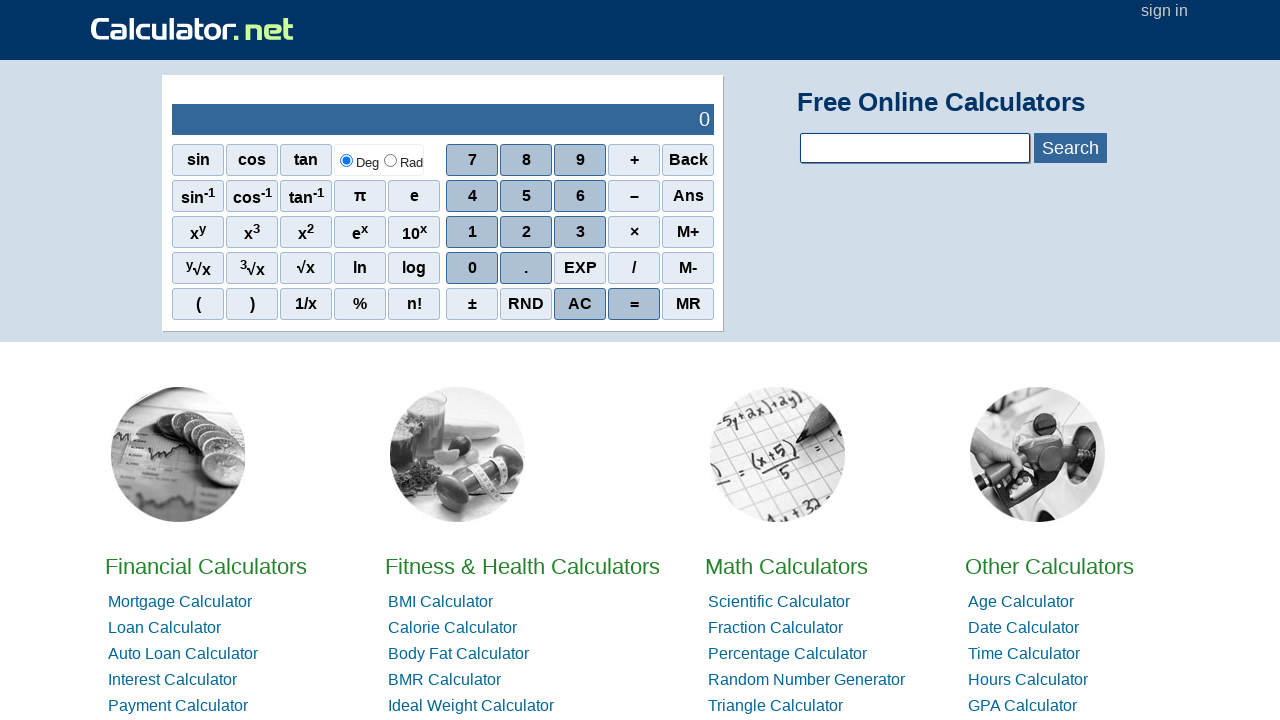

Clicked digit button '1' on calculator at (472, 232) on span:text-is('1')
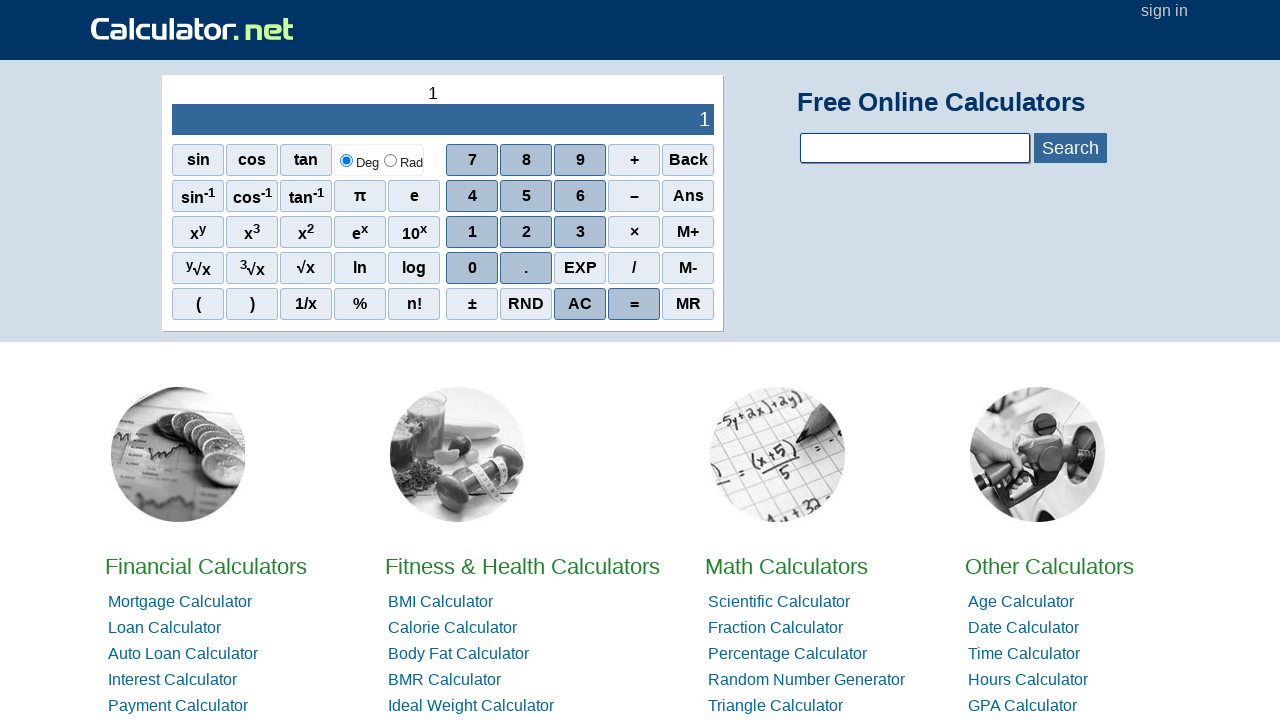

Clicked digit button '2' on calculator at (526, 232) on span:text-is('2')
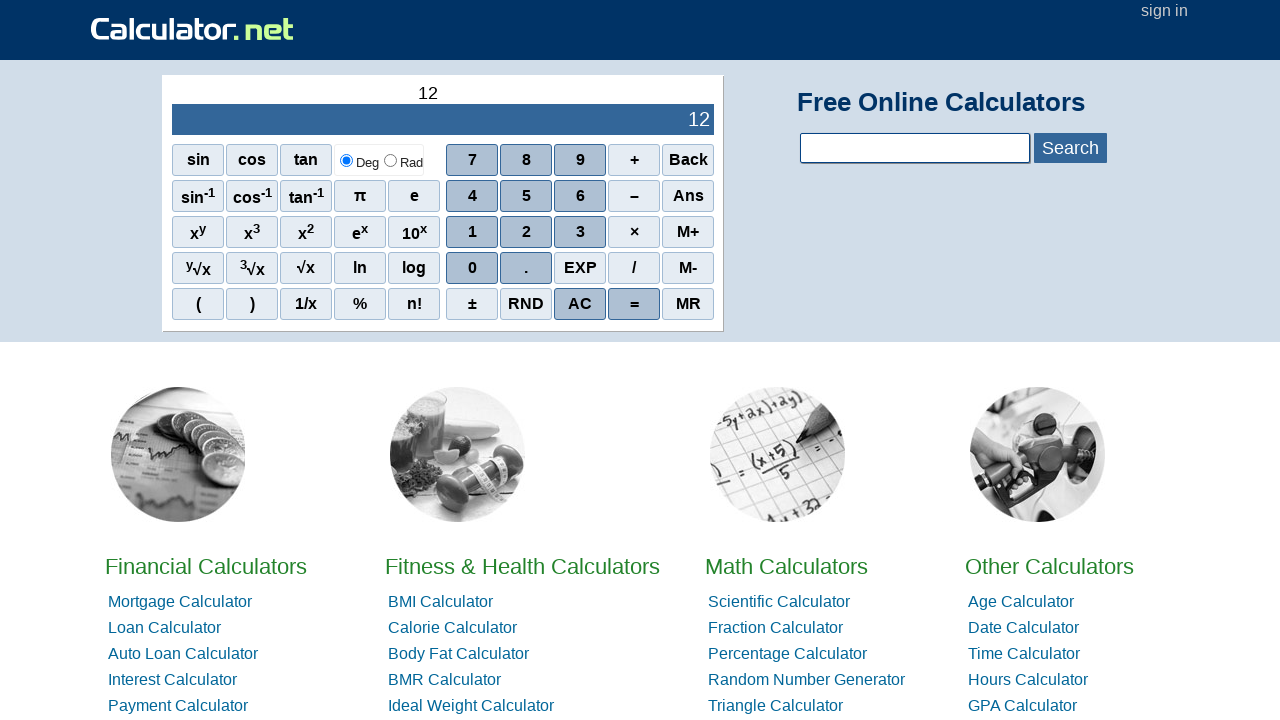

Clicked digit button '8' on calculator at (526, 160) on span:text-is('8')
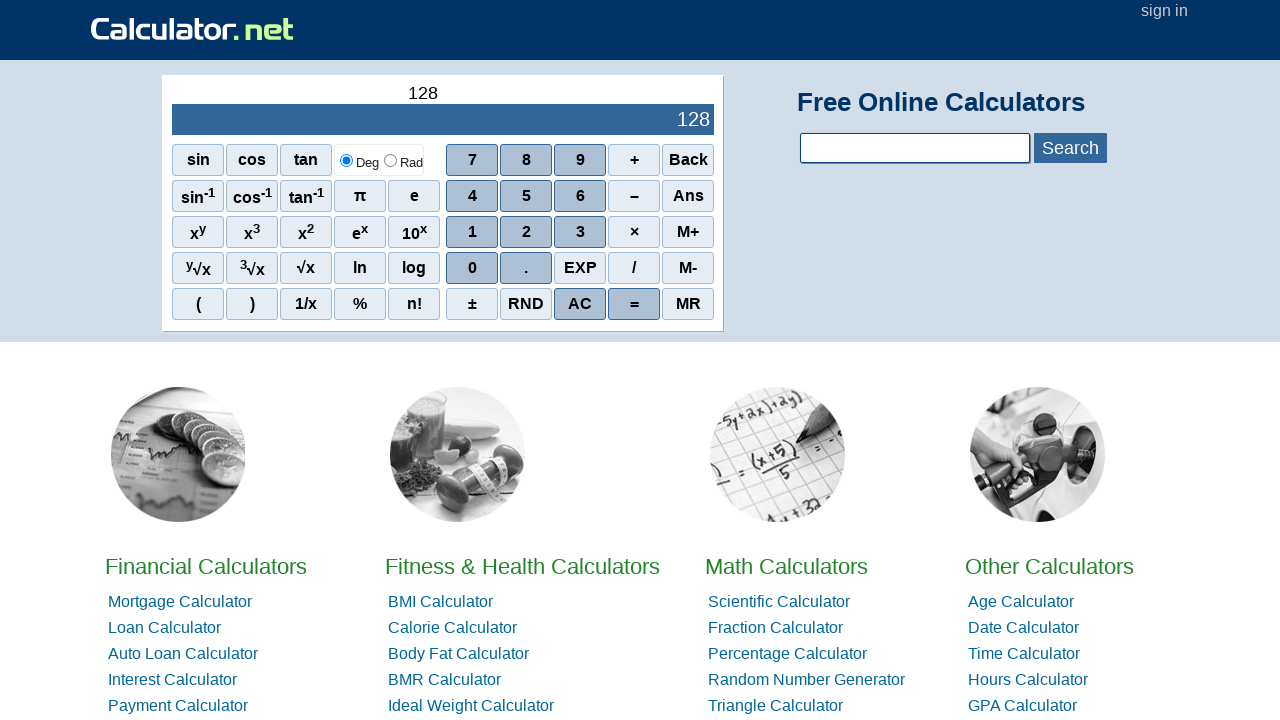

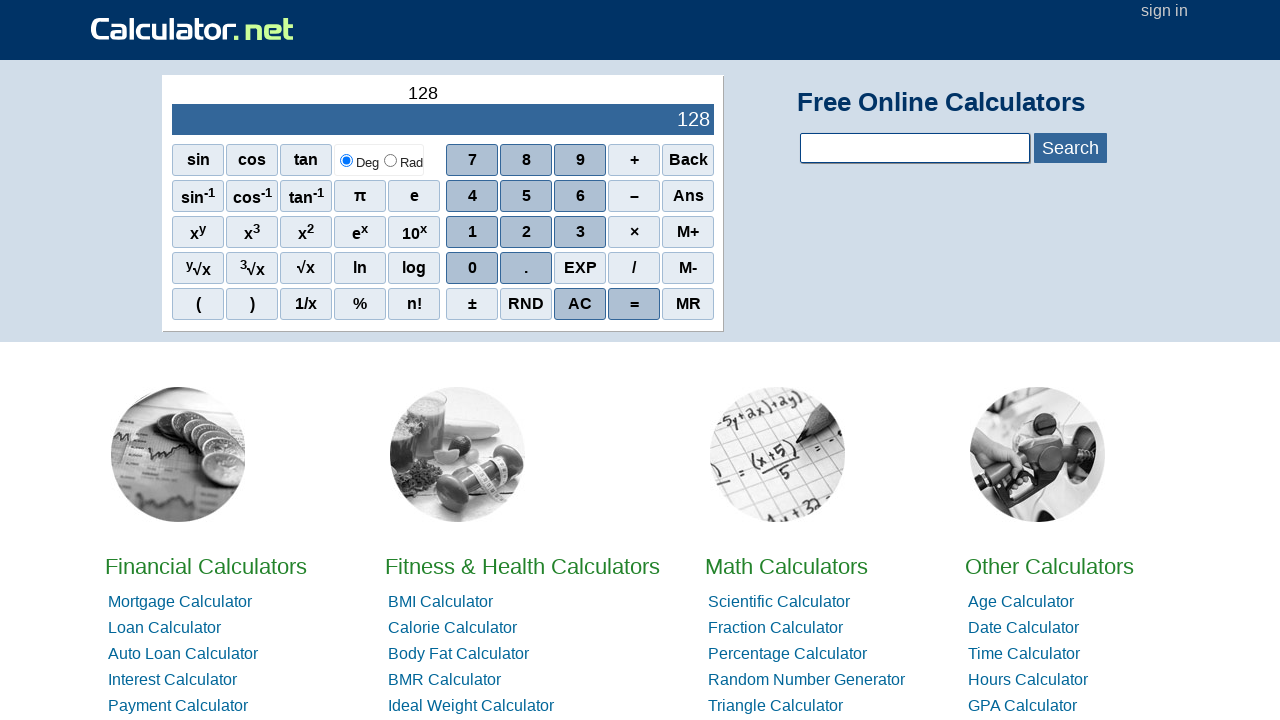